Tests hover functionality by hovering over the first avatar image and verifying that the hidden caption/user information becomes visible.

Starting URL: http://the-internet.herokuapp.com/hovers

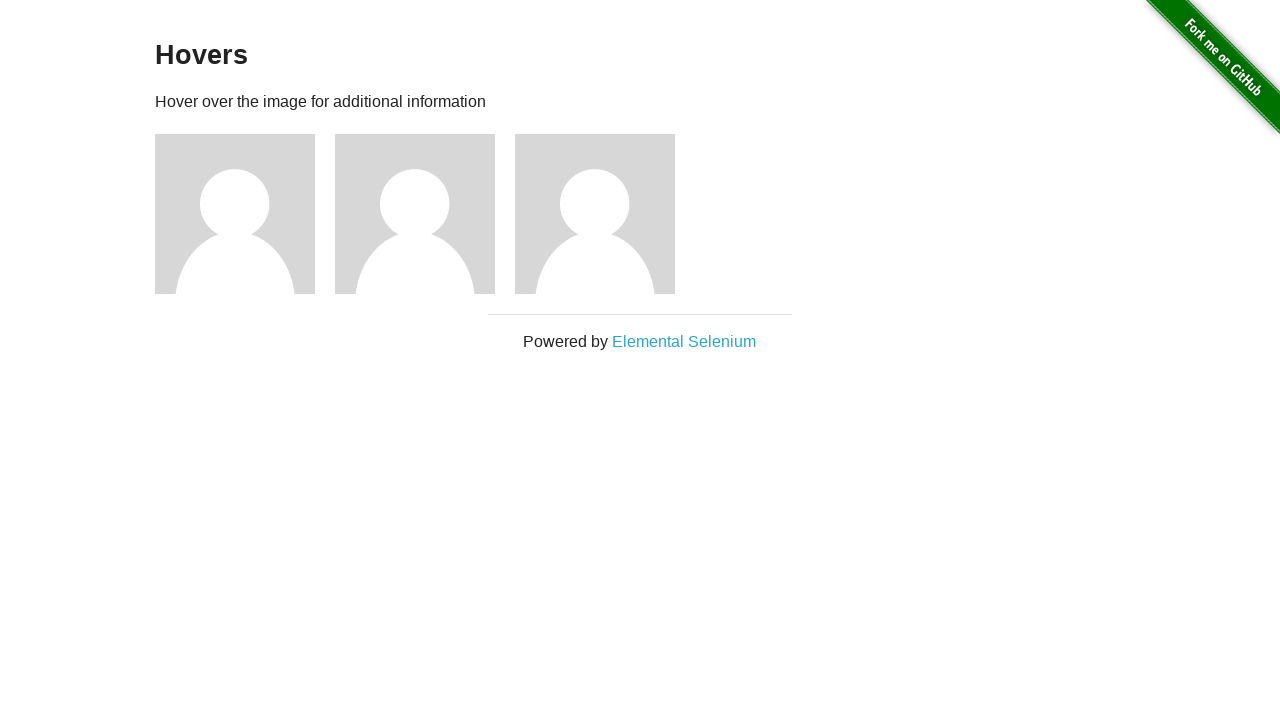

Located the first avatar figure element
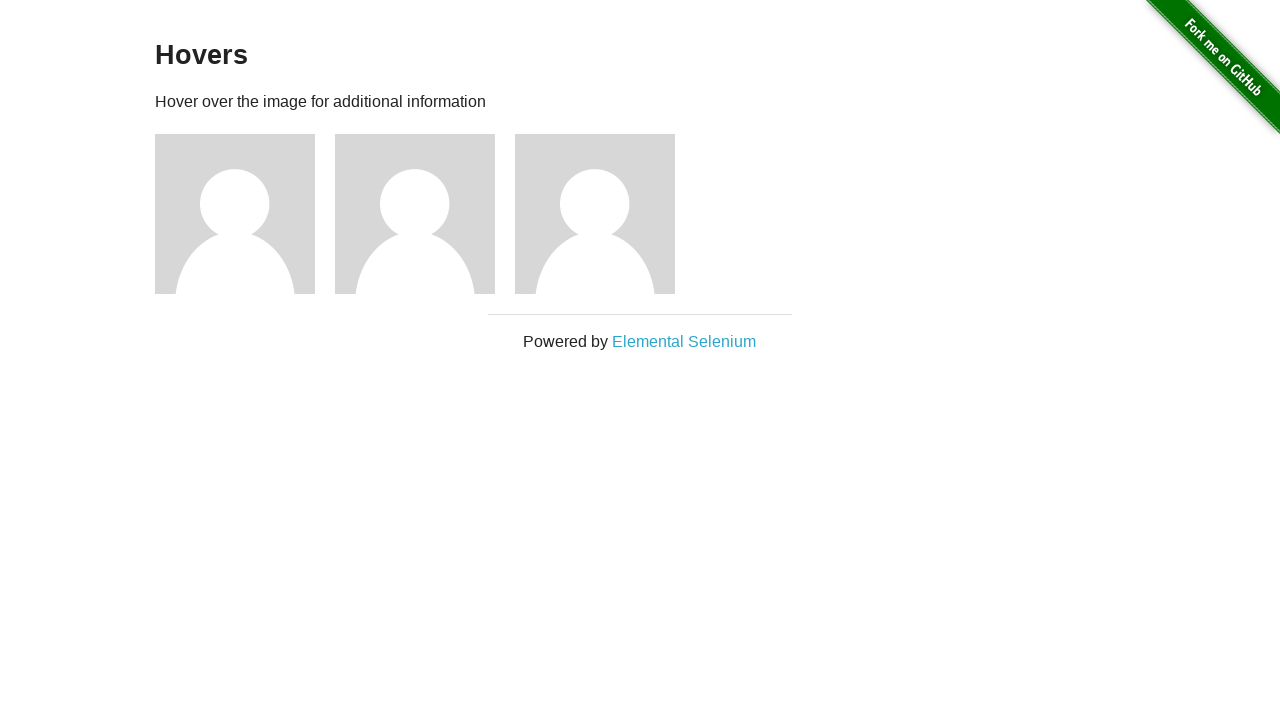

Hovered over the first avatar to trigger hover effect at (245, 214) on .figure >> nth=0
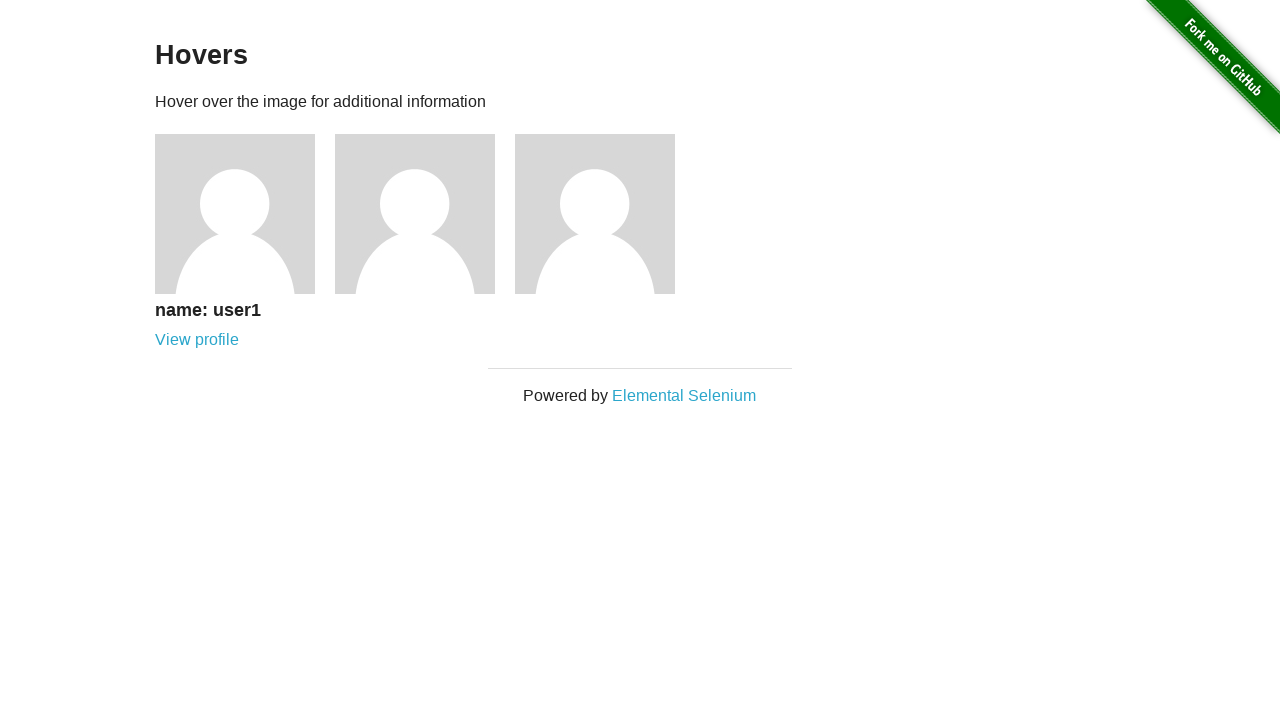

Waited for figcaption to become visible
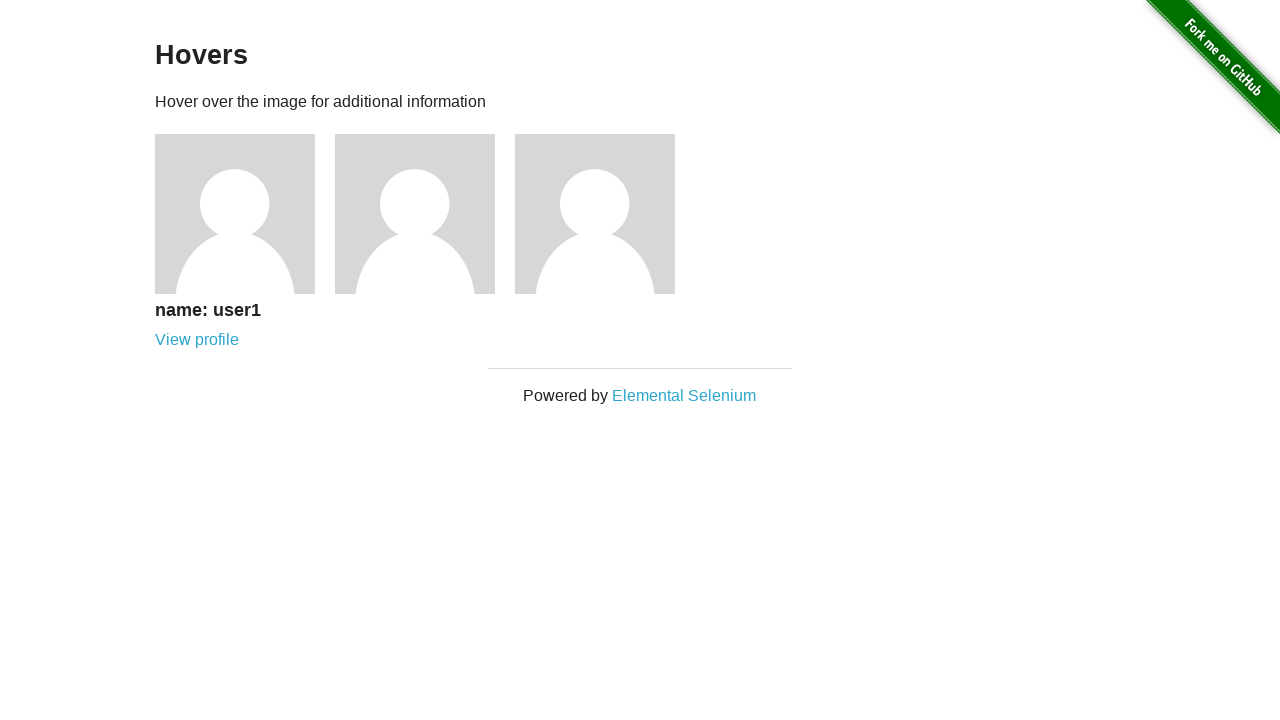

Verified that the figcaption is visible
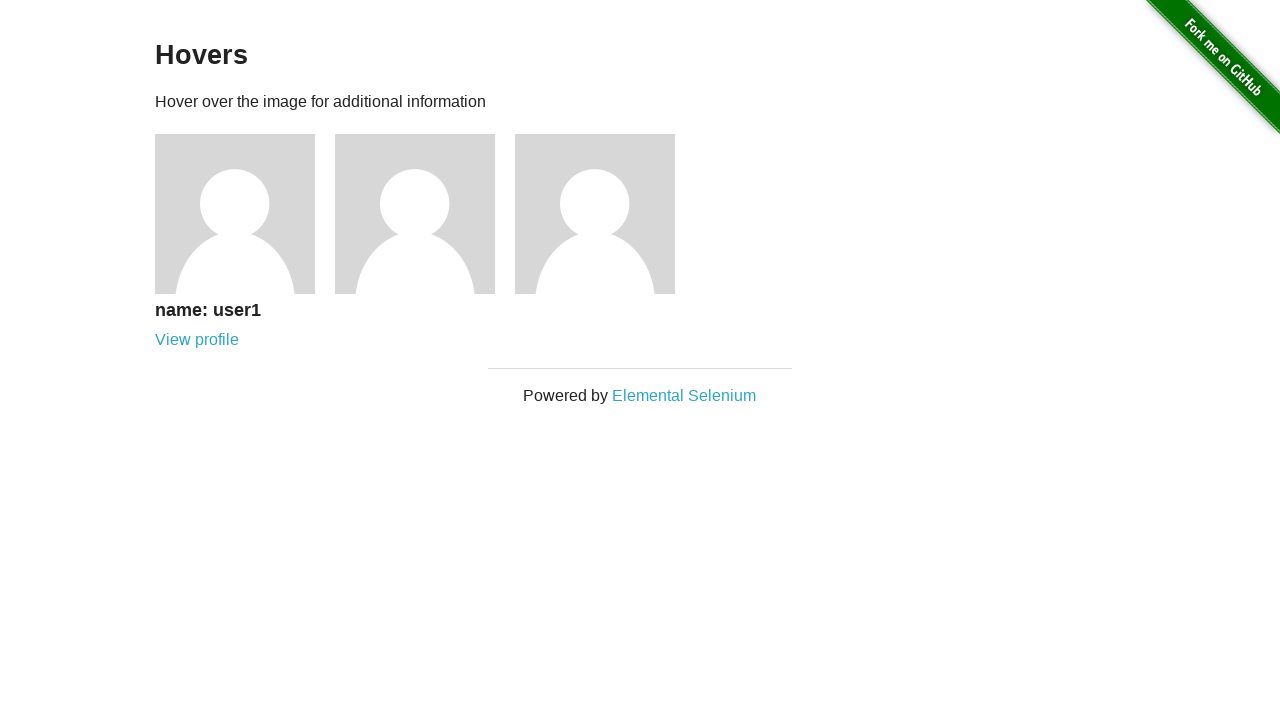

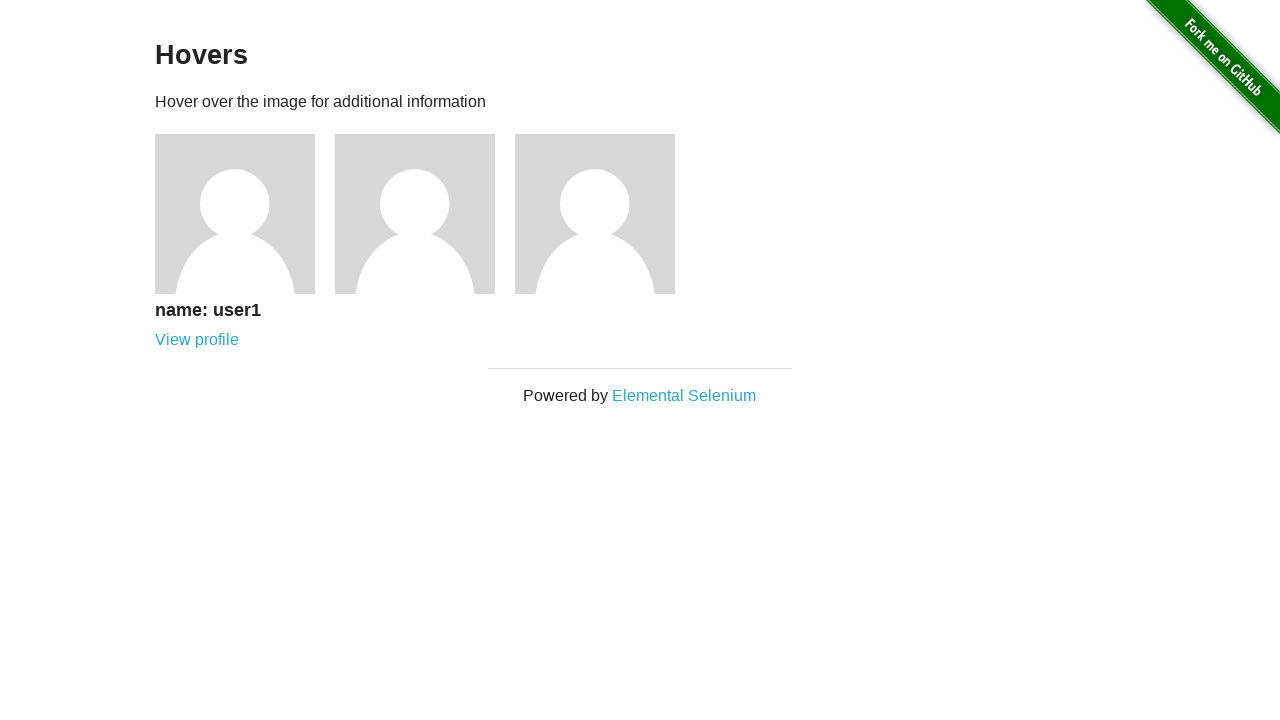